Tests a calculator demo by adding two numbers and verifying the result

Starting URL: http://juliemr.github.io/protractor-demo/

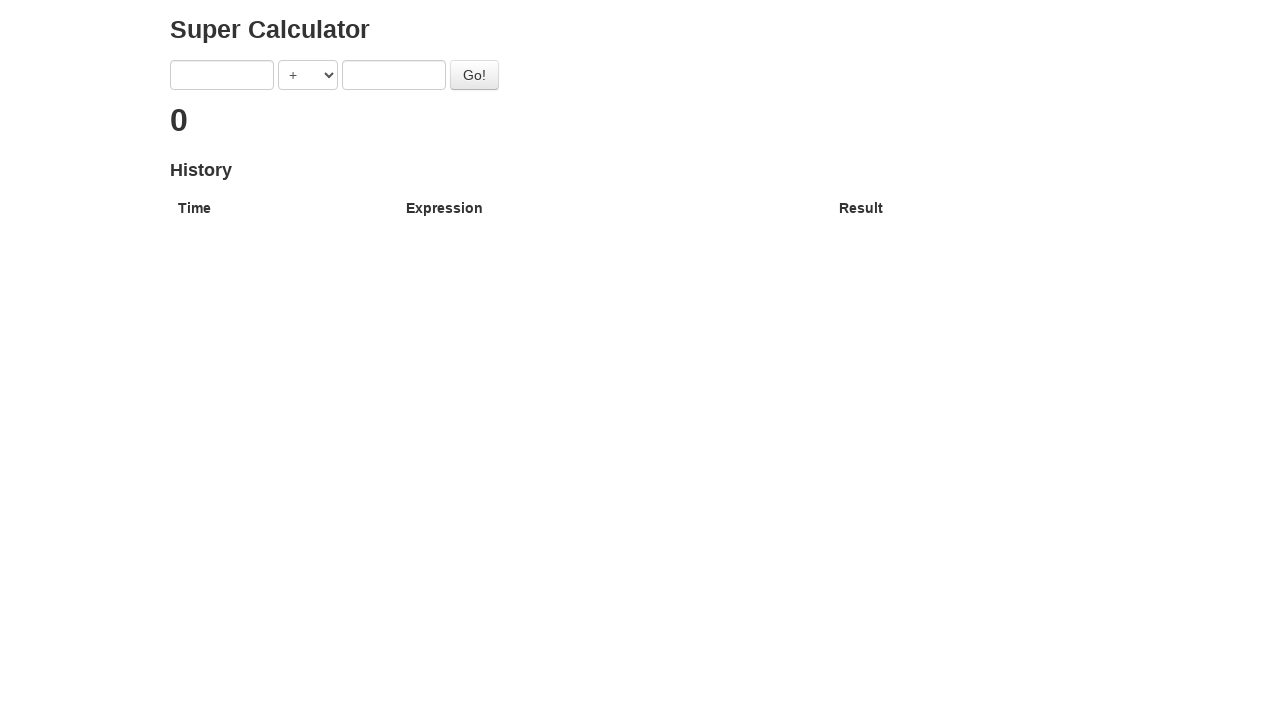

Entered first number '5' into calculator on input[ng-model='first']
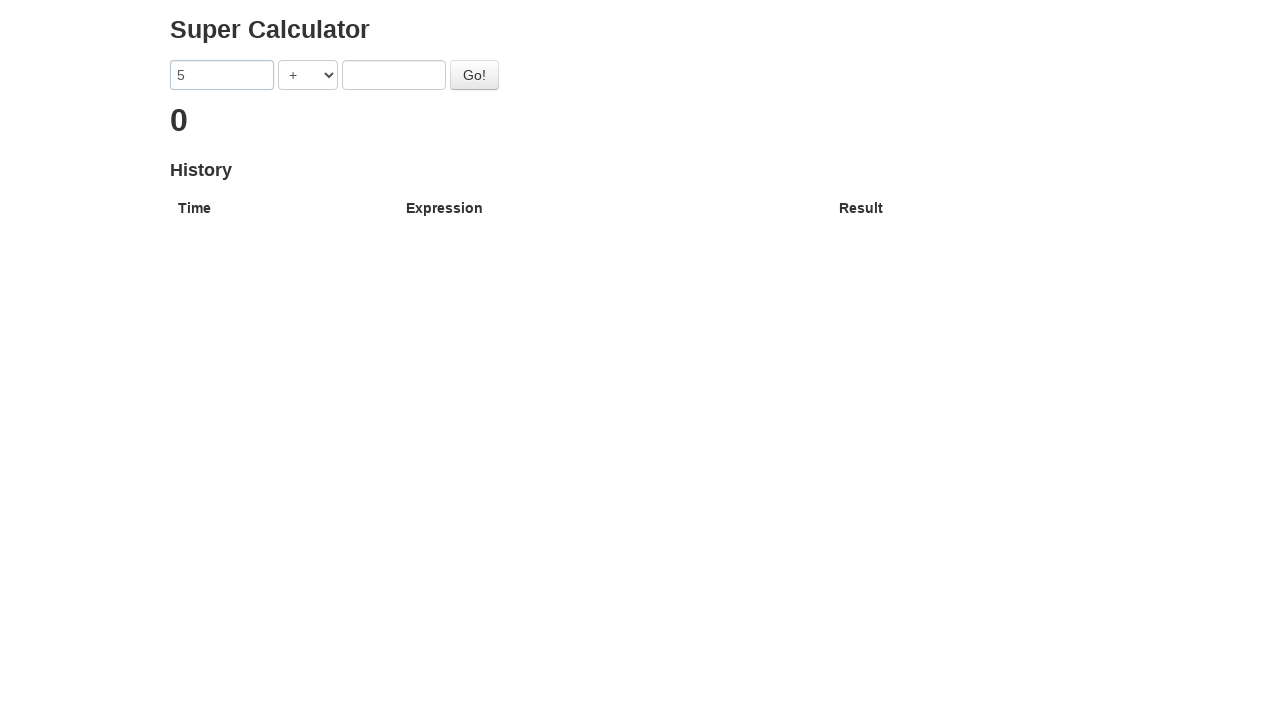

Entered second number '3' into calculator on input[ng-model='second']
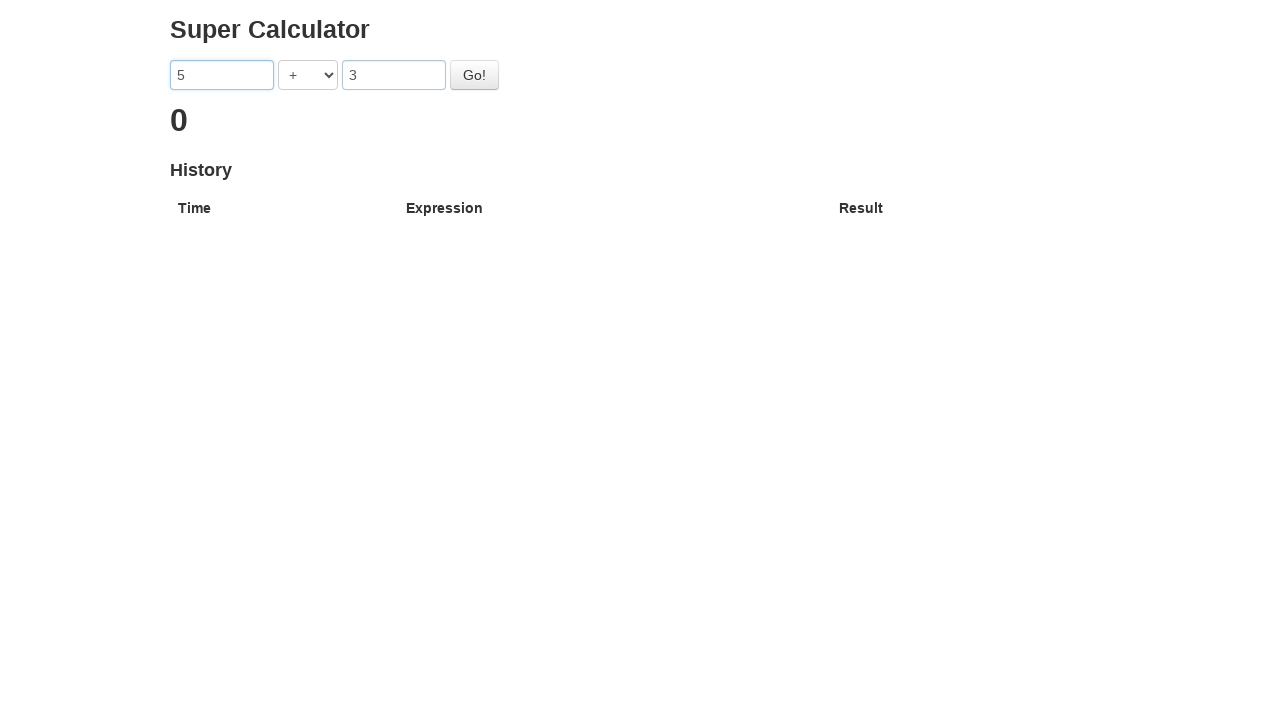

Clicked Go button to perform addition at (474, 75) on button[id='gobutton']
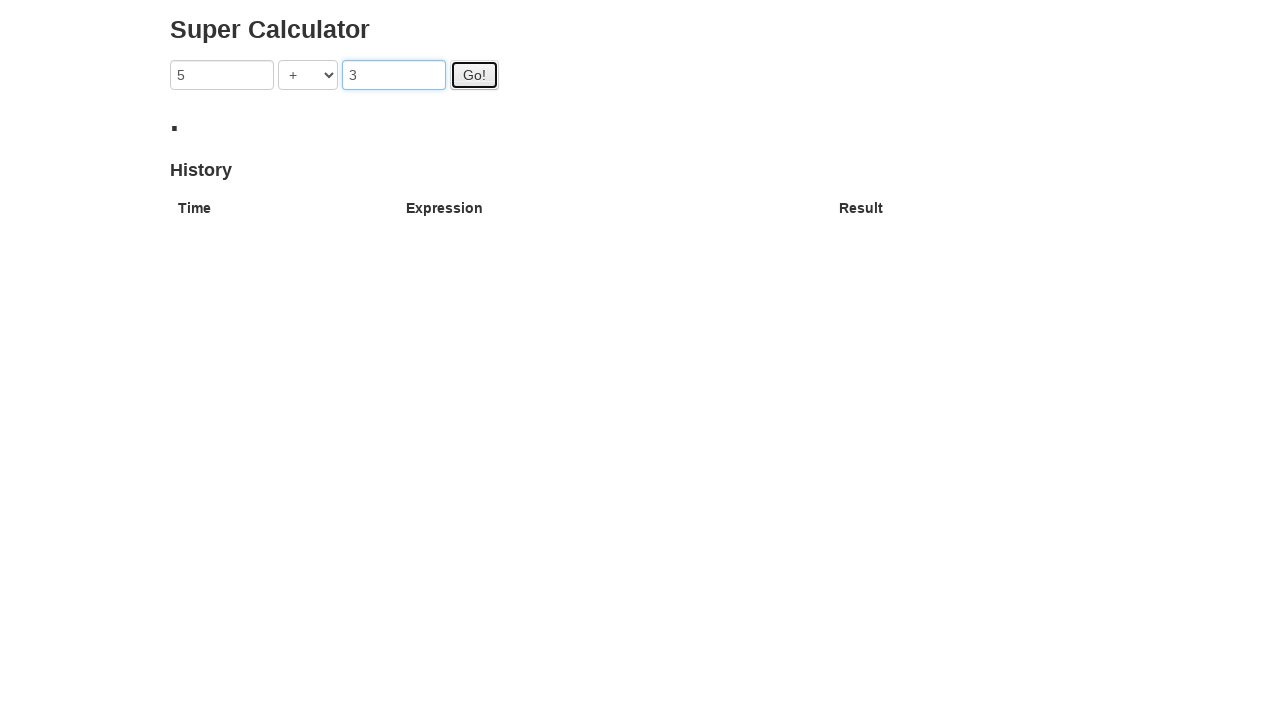

Addition result appeared on page
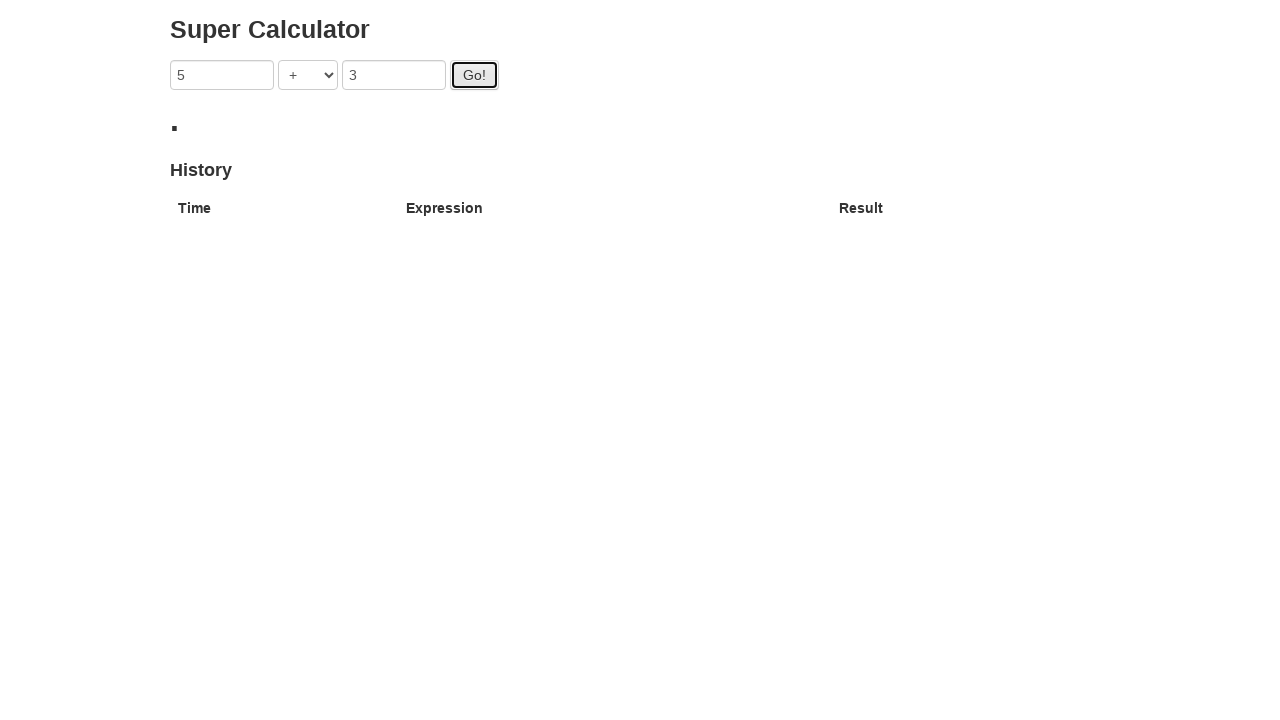

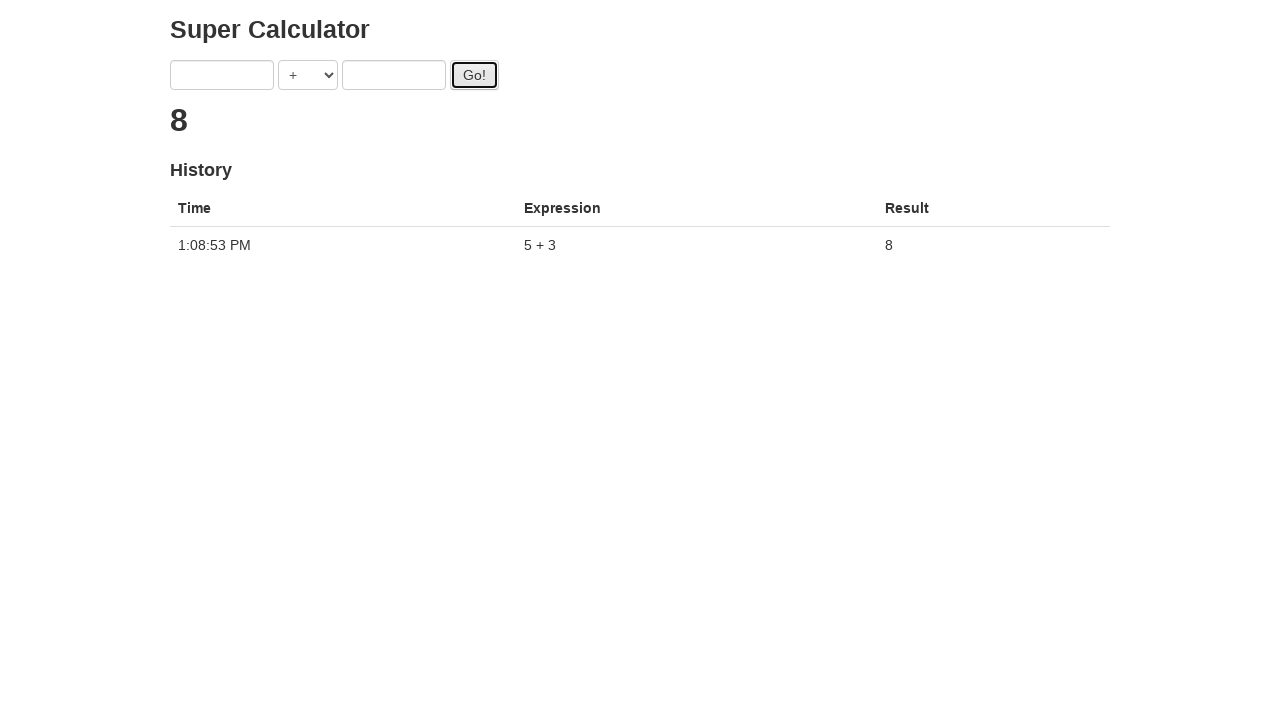